Tests dynamic content loading by clicking a button and waiting for hidden content to appear using Thread.sleep

Starting URL: https://the-internet.herokuapp.com/dynamic_loading/1

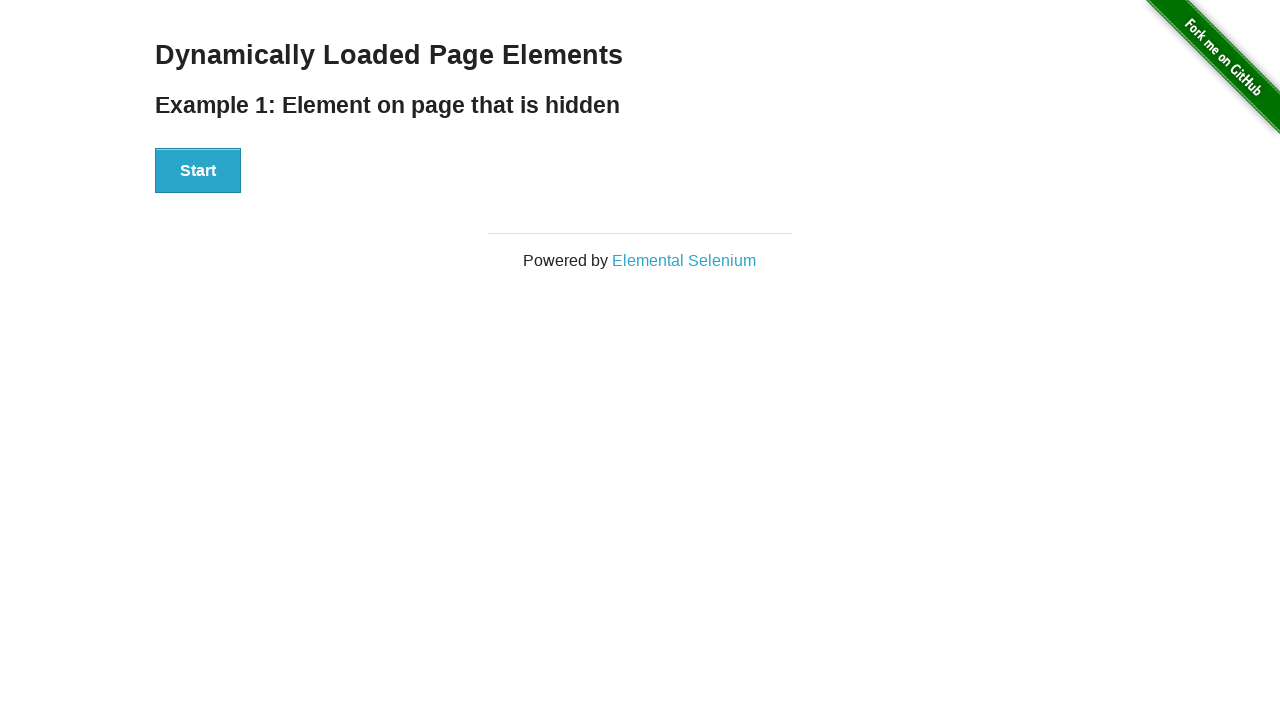

Located the start button container
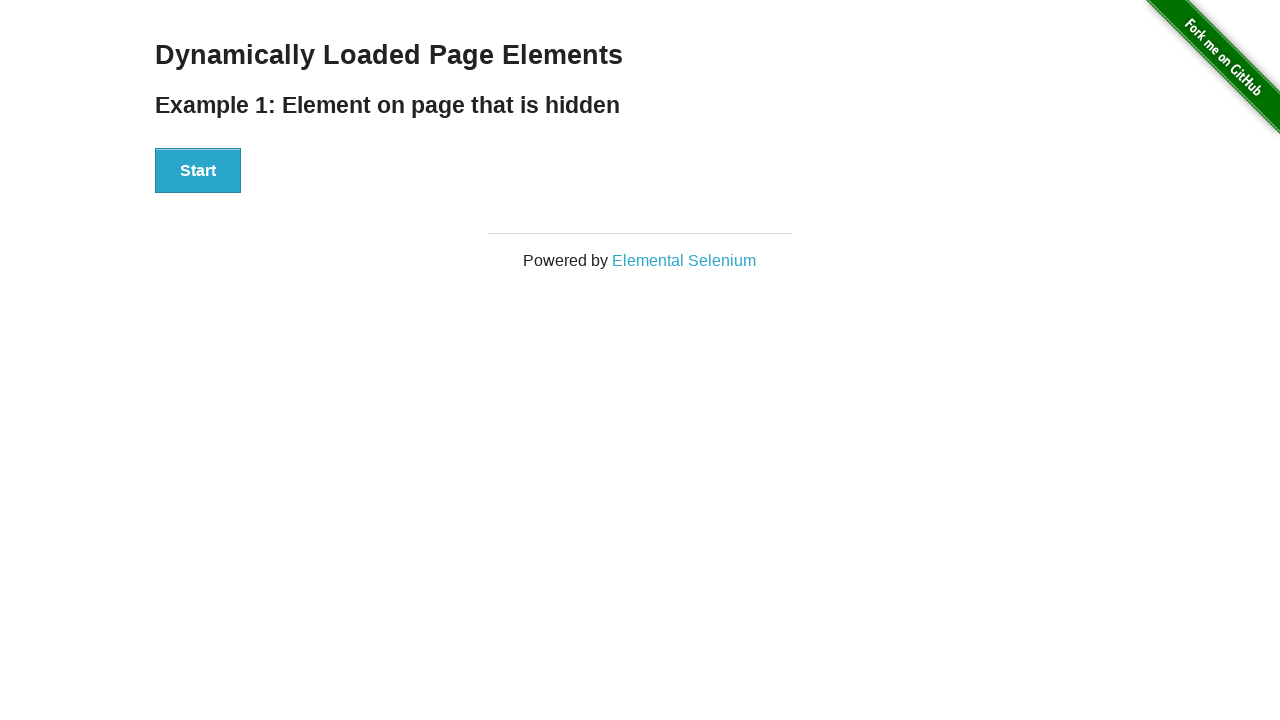

Located the start button element
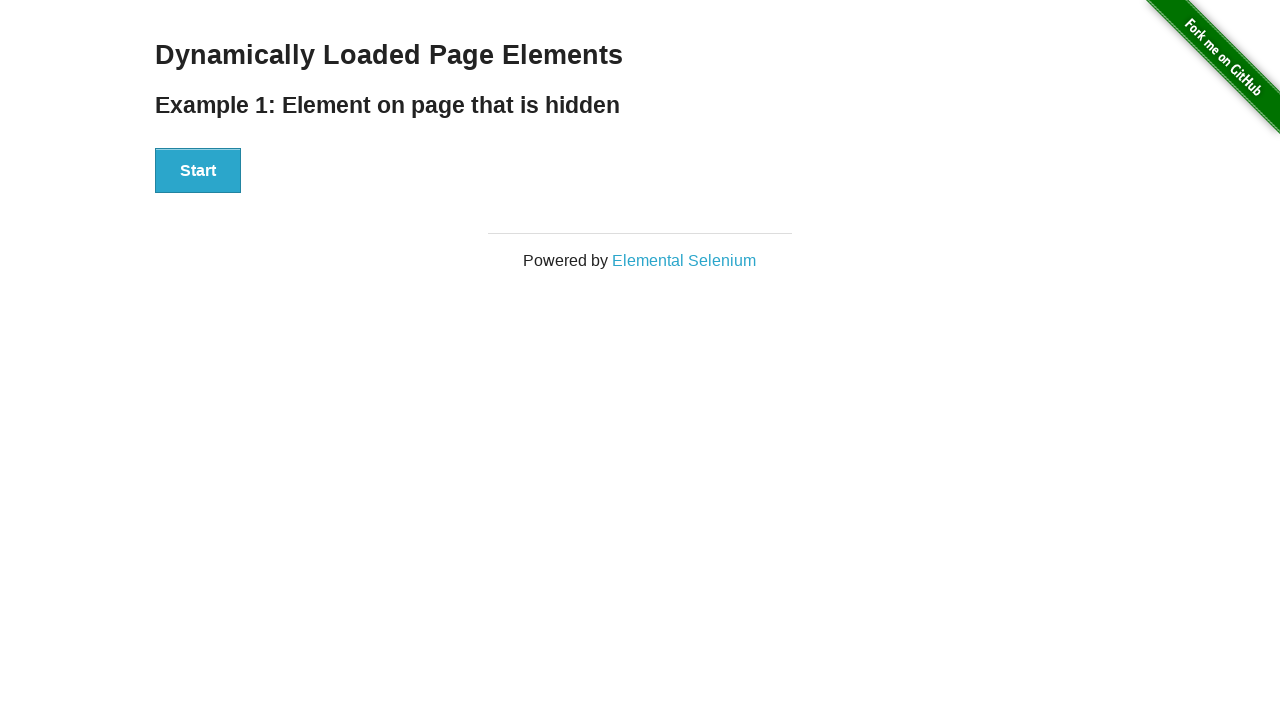

Clicked the start button to trigger dynamic content loading at (198, 171) on #start >> button
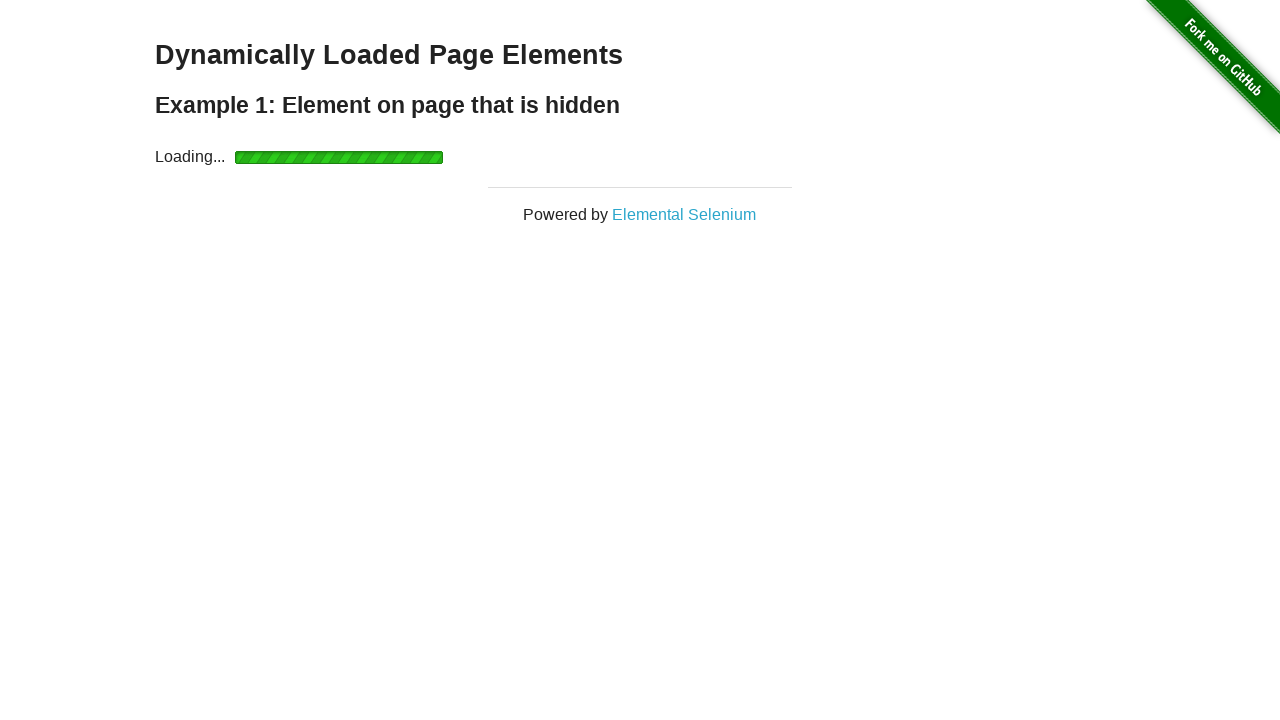

Waited 15 seconds for dynamic content to load
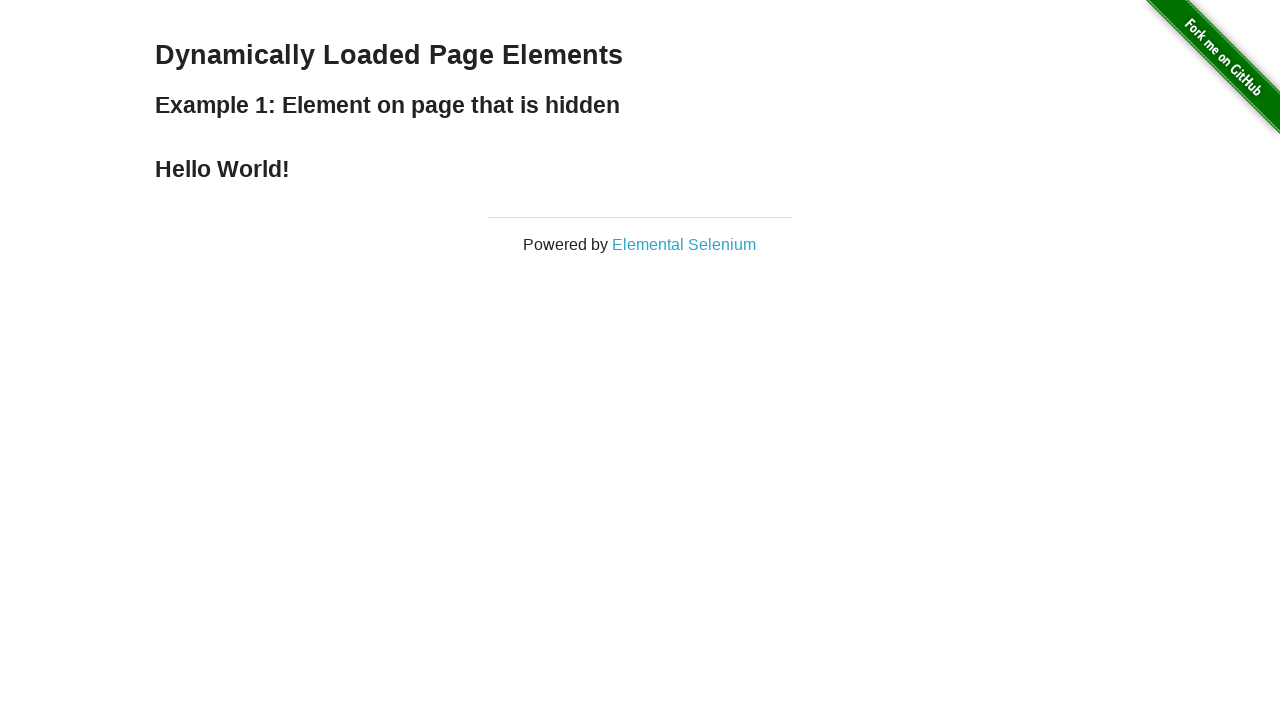

Located the finish element container
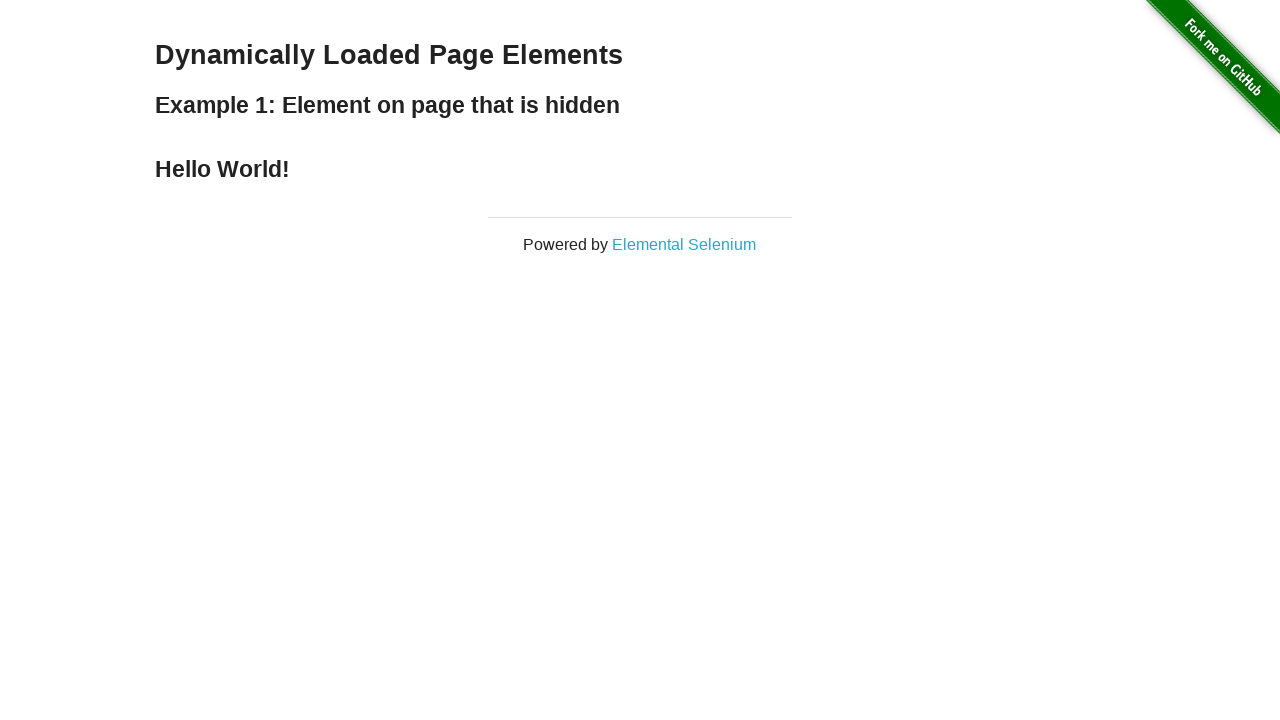

Located the h4 text element within finish container
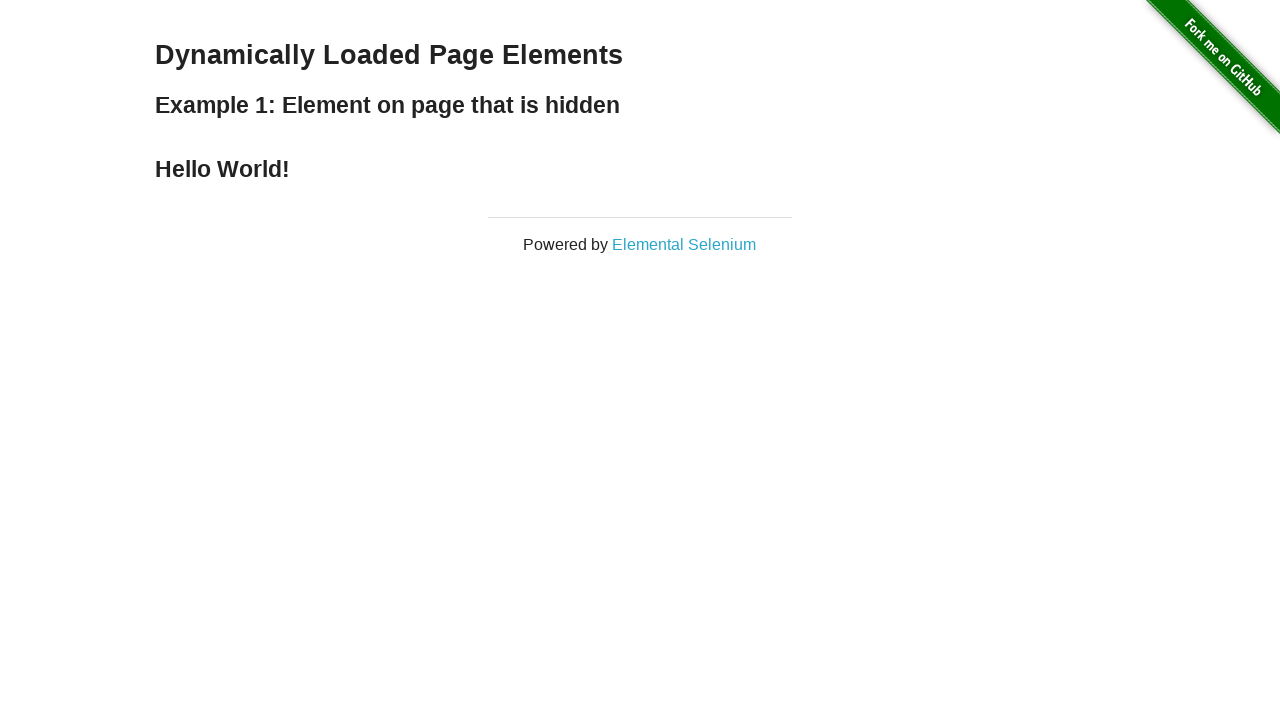

Verified that the text content is 'Hello World!'
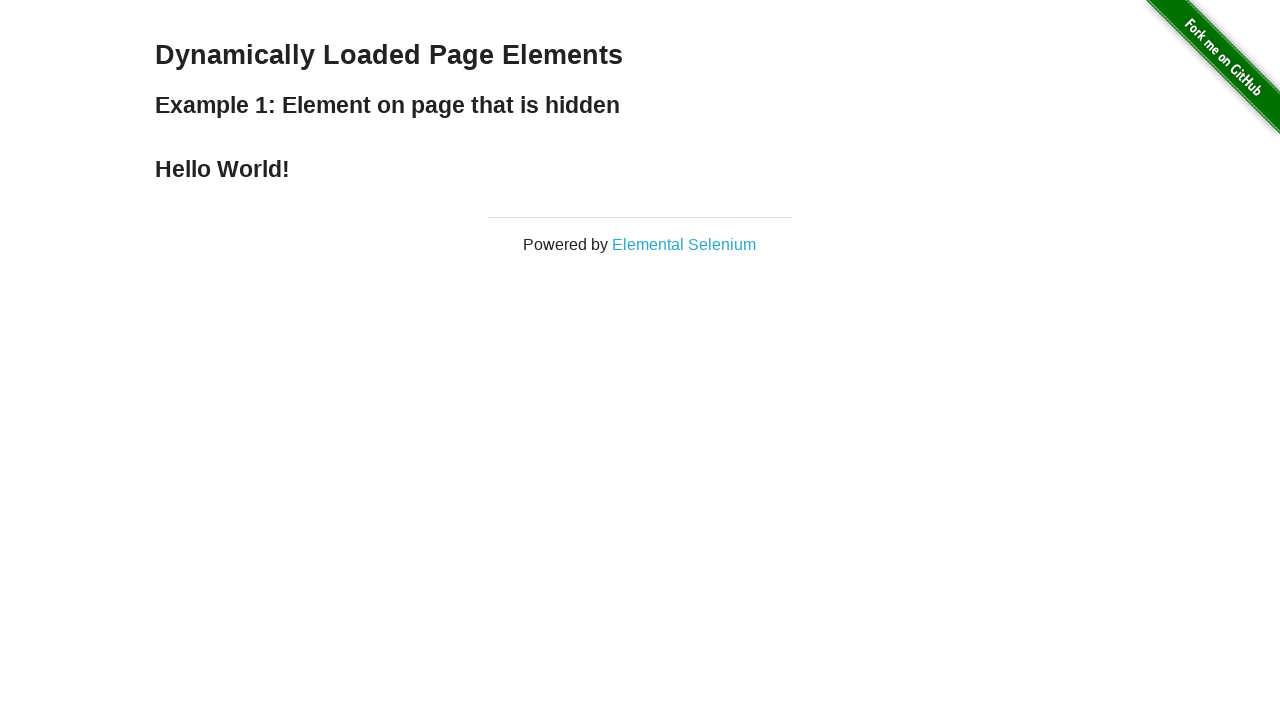

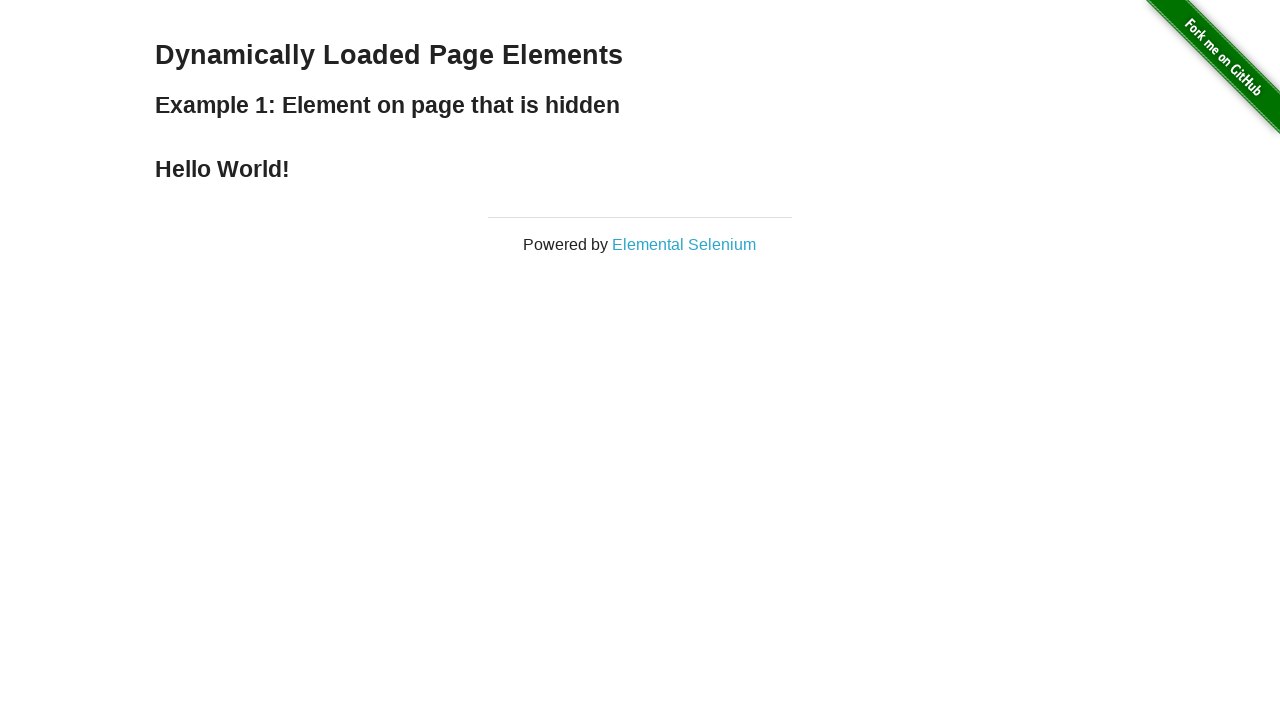